Navigates to Flipkart homepage and retrieves the page title and current URL to verify successful navigation.

Starting URL: https://www.flipkart.com

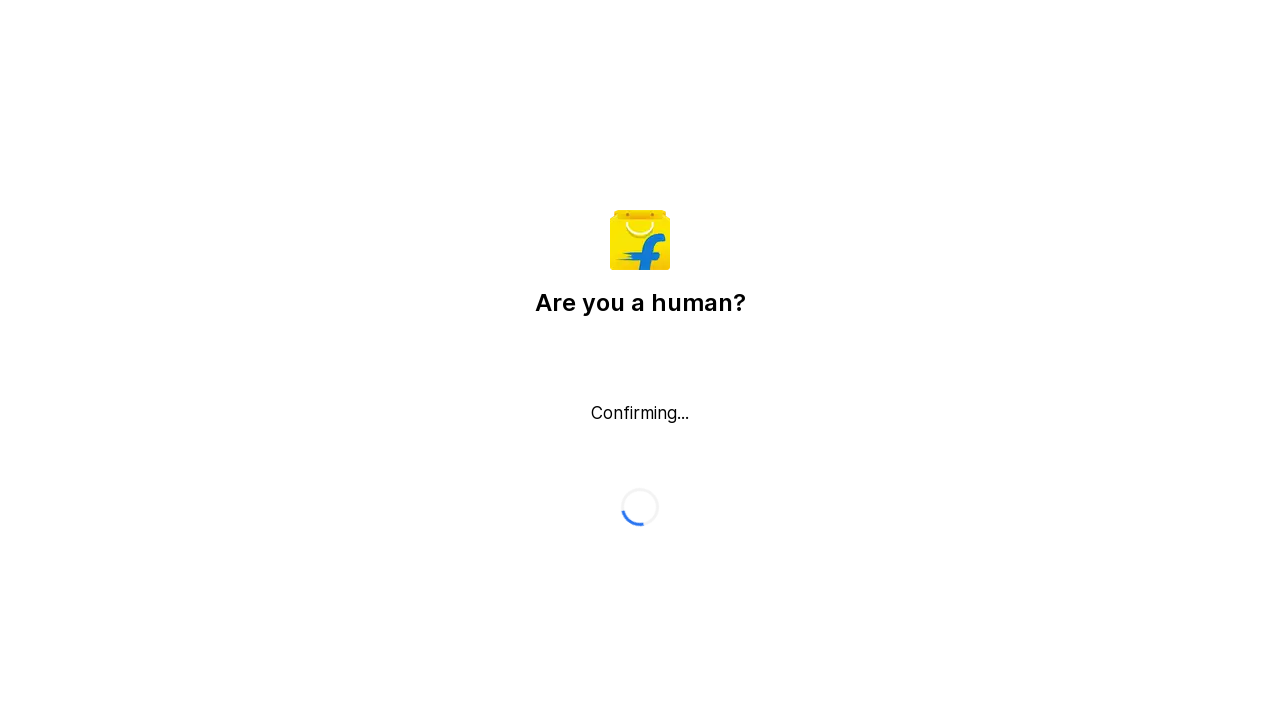

Waited for page to fully load (domcontentloaded)
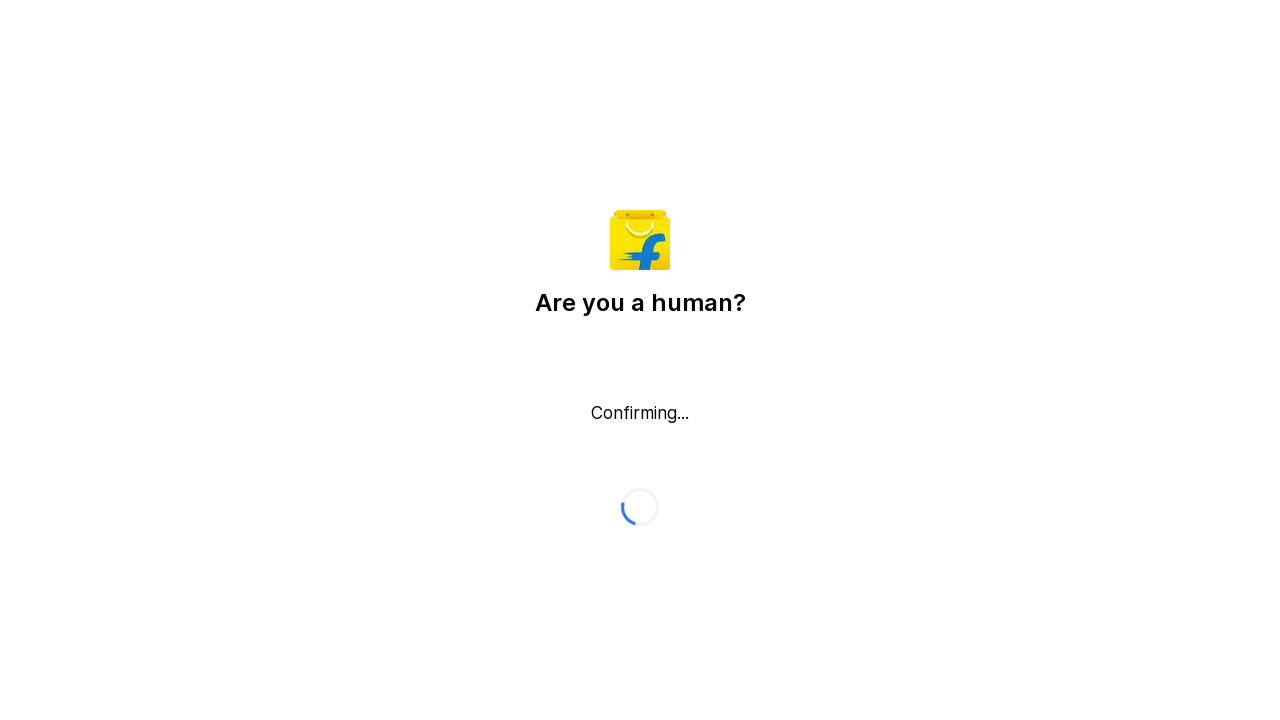

Retrieved page title: Flipkart reCAPTCHA
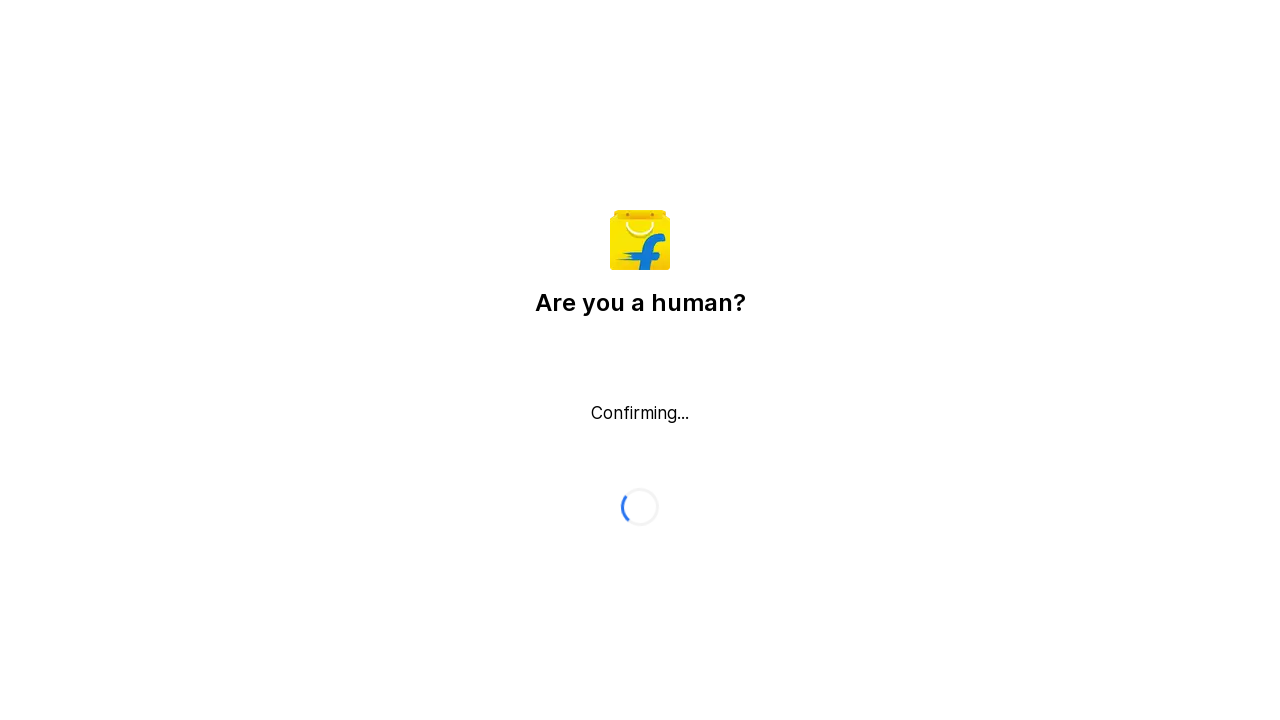

Retrieved page URL: https://www.flipkart.com/
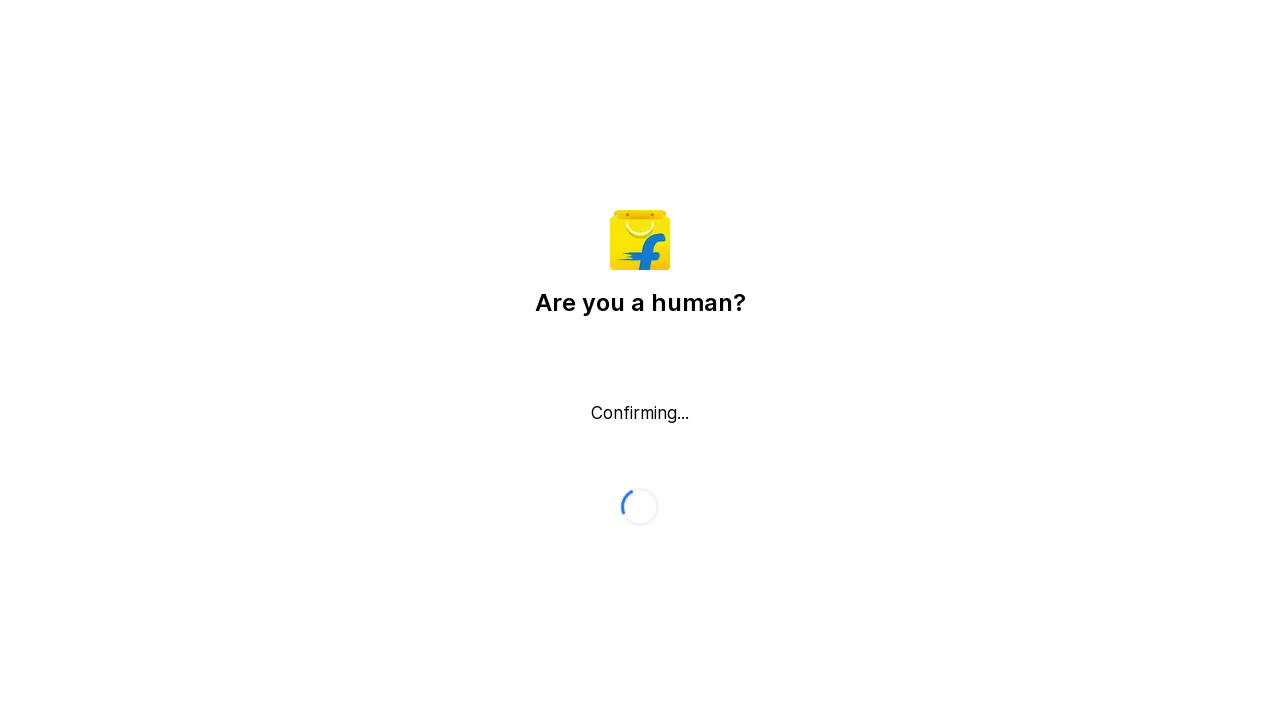

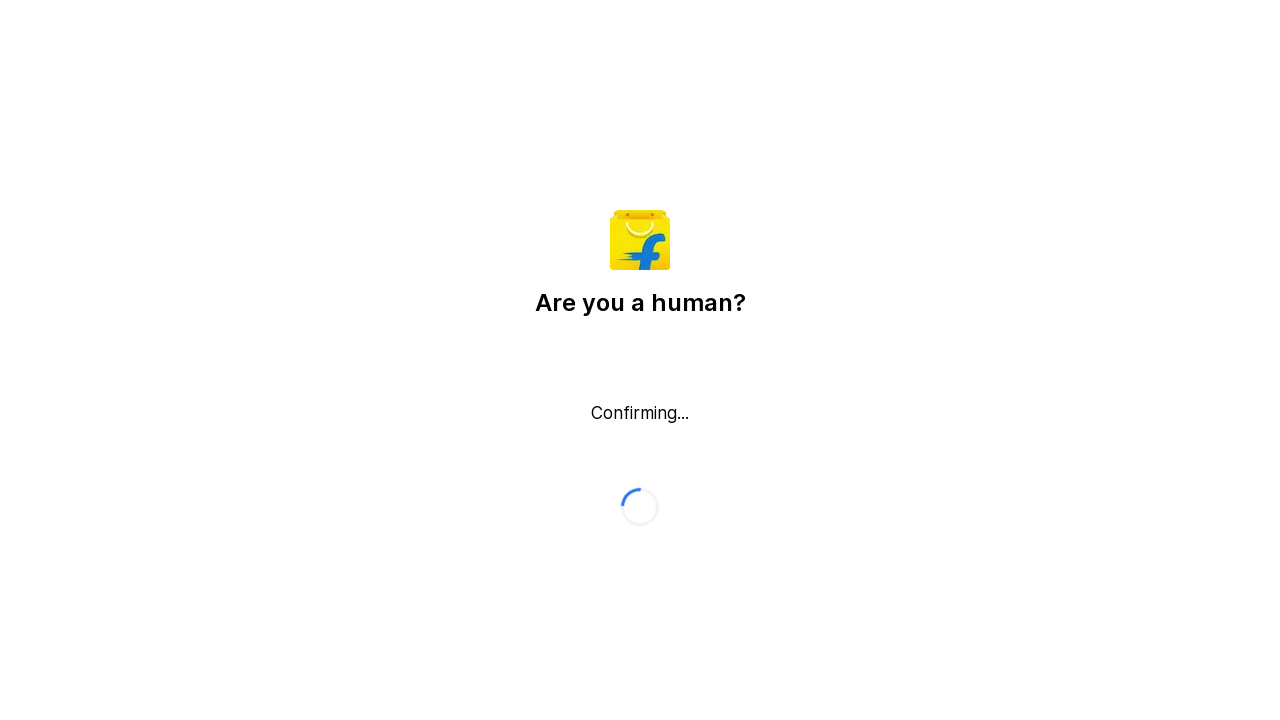